Demonstrates iframe handling by switching to the first iframe on the page and then switching back to the default content

Starting URL: https://rahulshettyacademy.com/AutomationPractice/

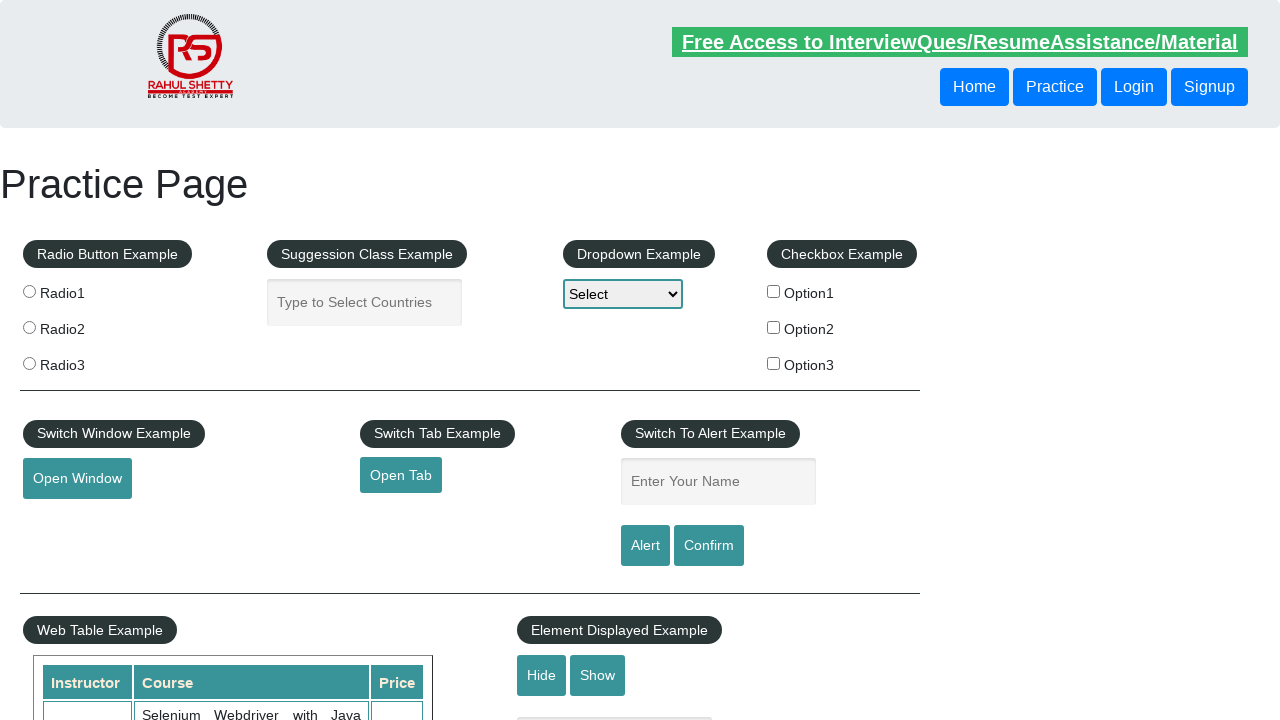

Page loaded with domcontentloaded state
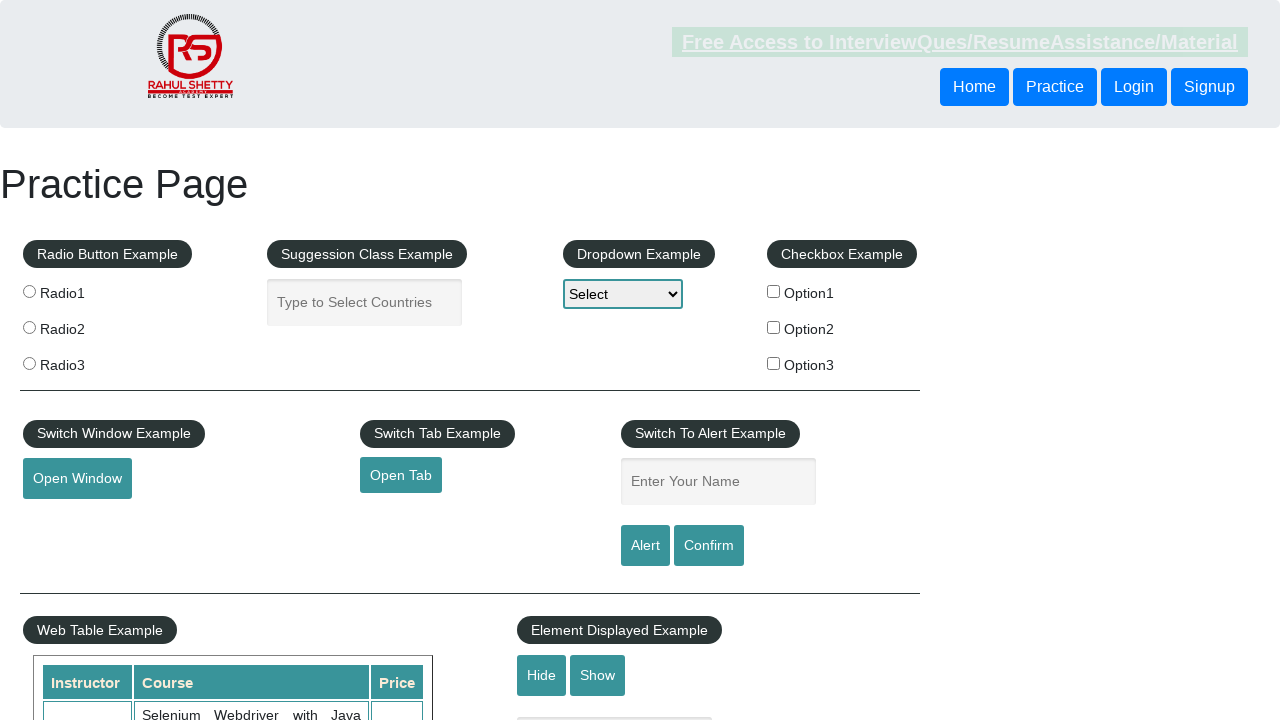

Located the first iframe on the page
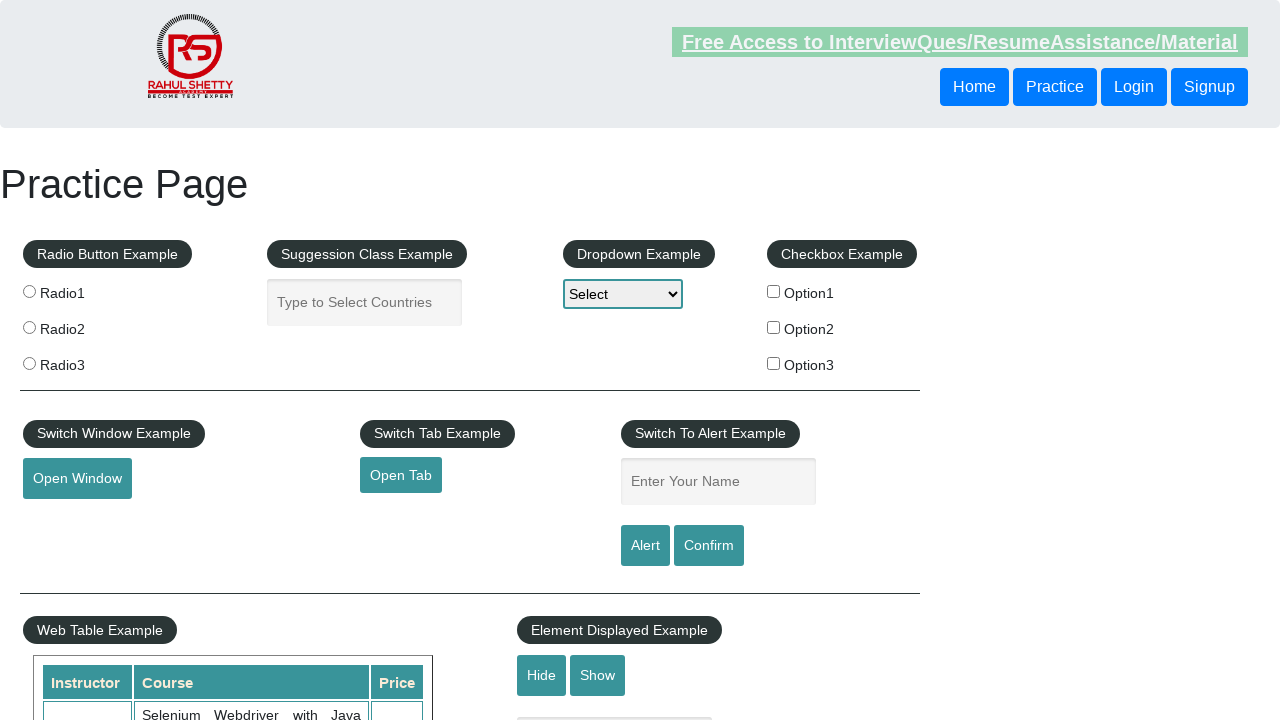

Verified iframe element exists on the page
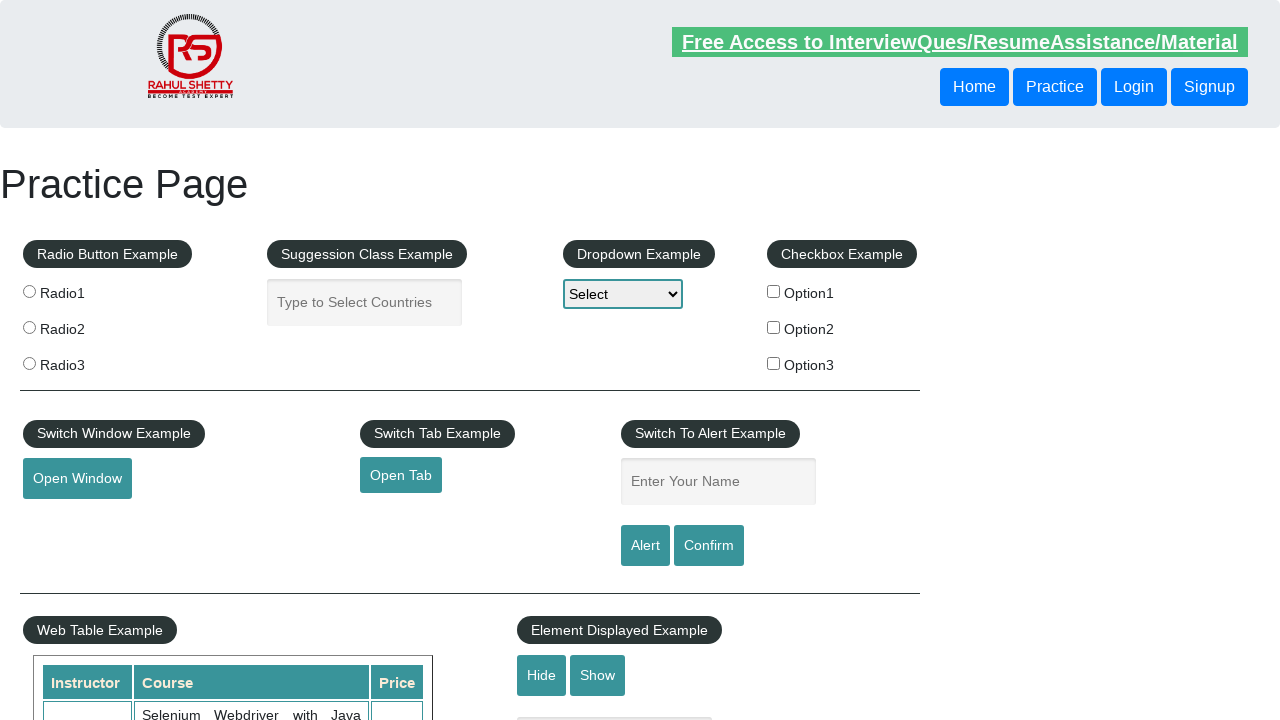

Switched back to main page content (default context)
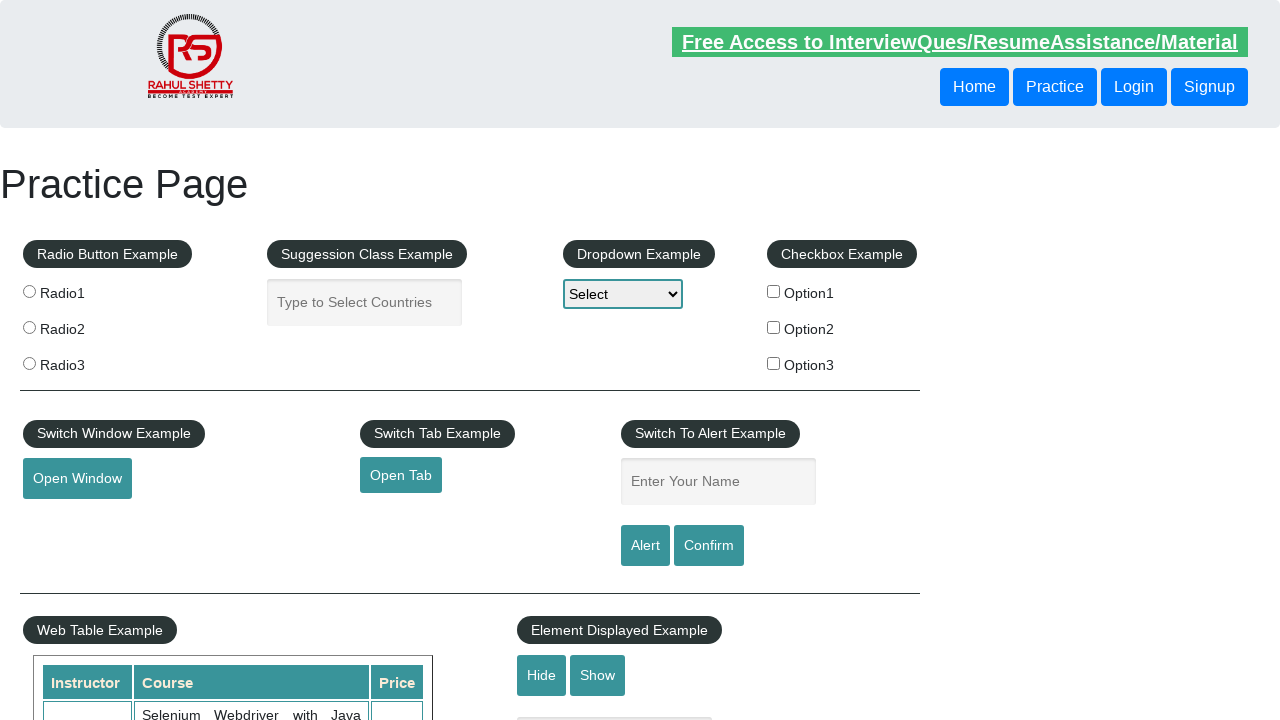

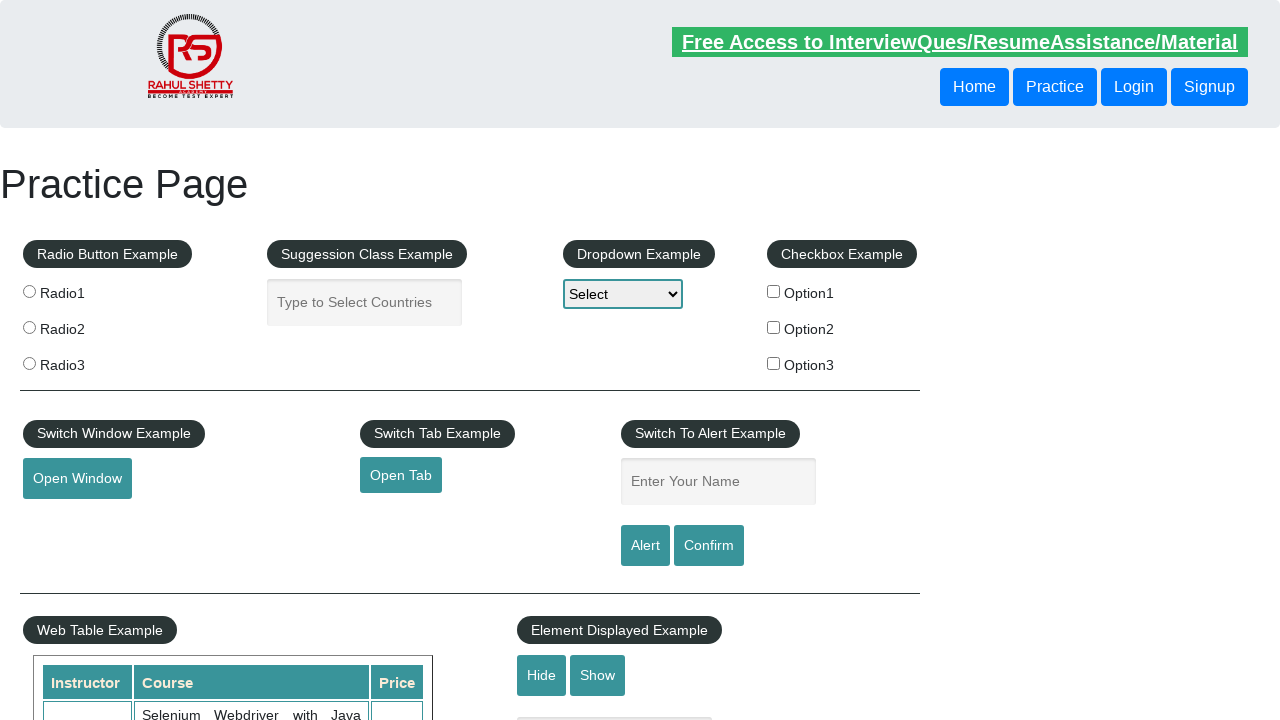